Tests isClickable and isDisplayed by checking if the Get Started button is visible and clickable

Starting URL: https://webdriver.io

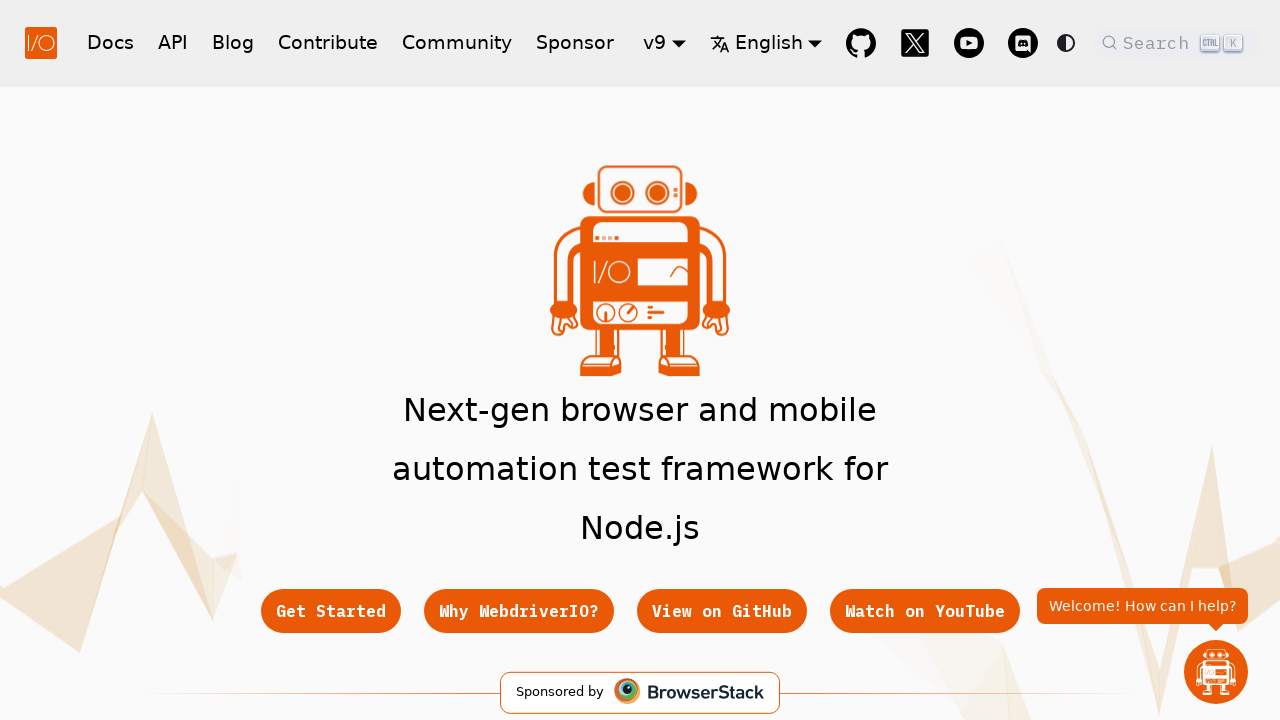

Located Get Started button element
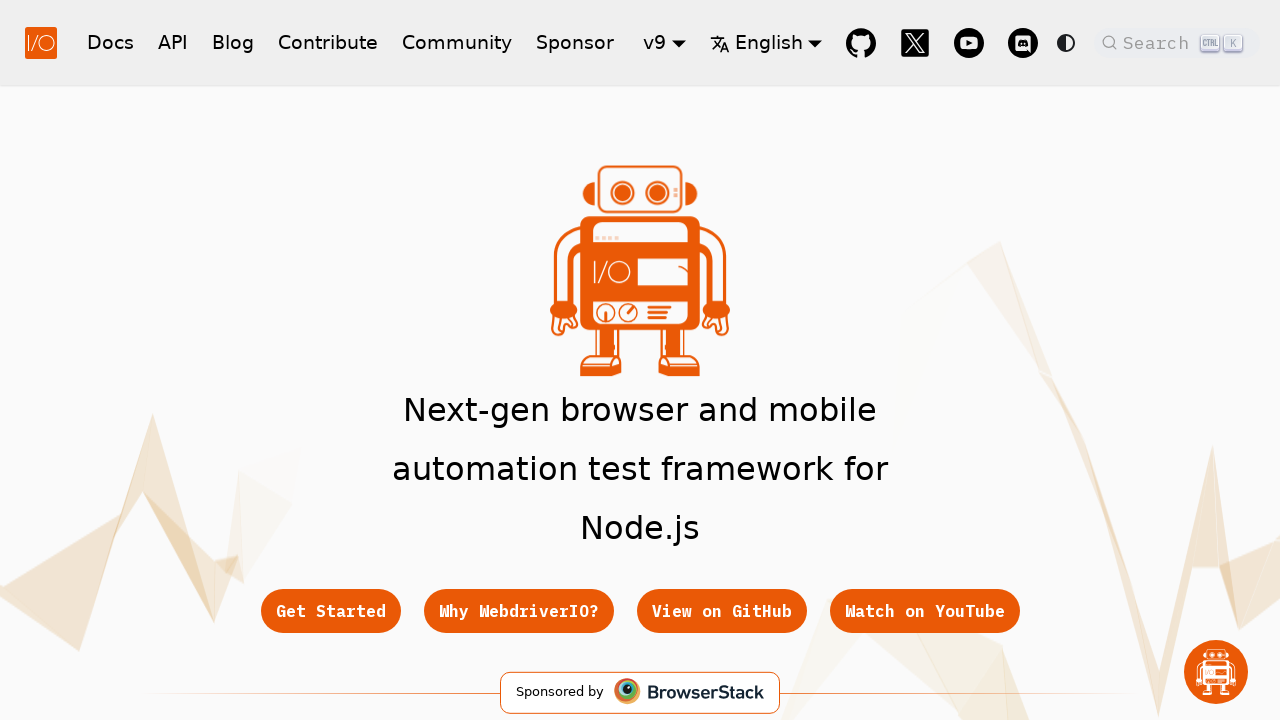

Waited for Get Started button to become visible
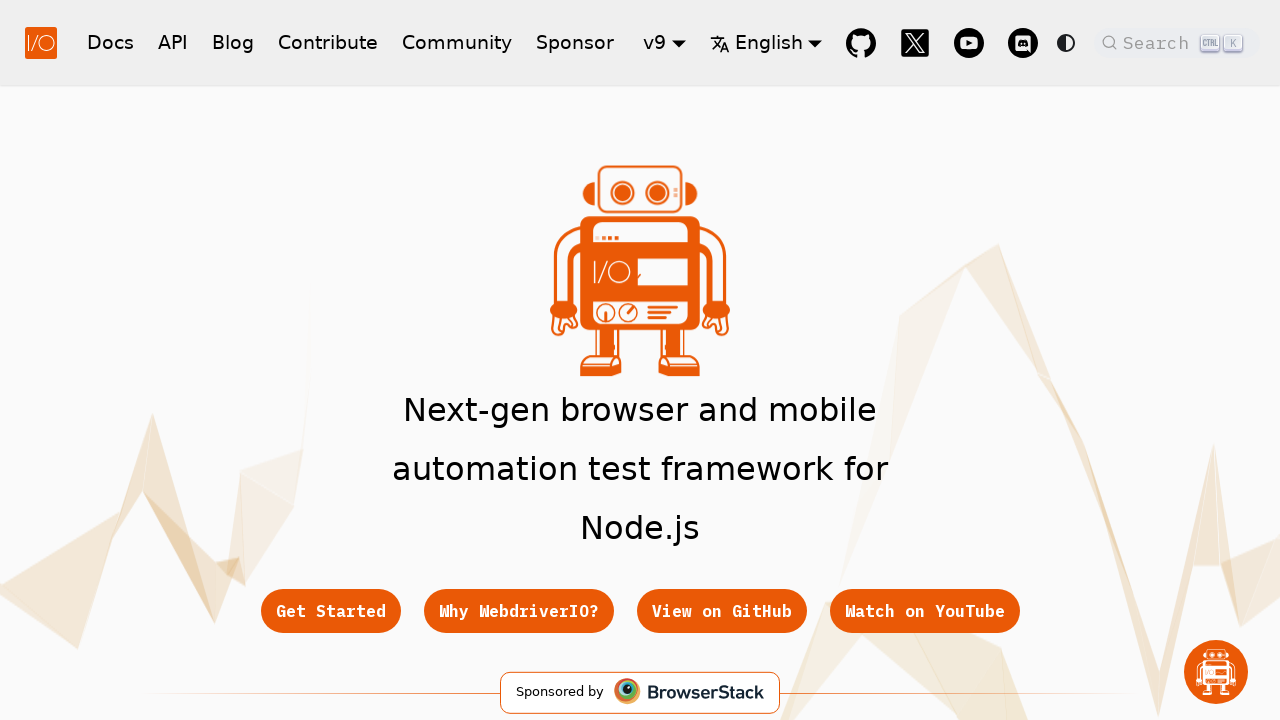

Checked if Get Started button is visible: True
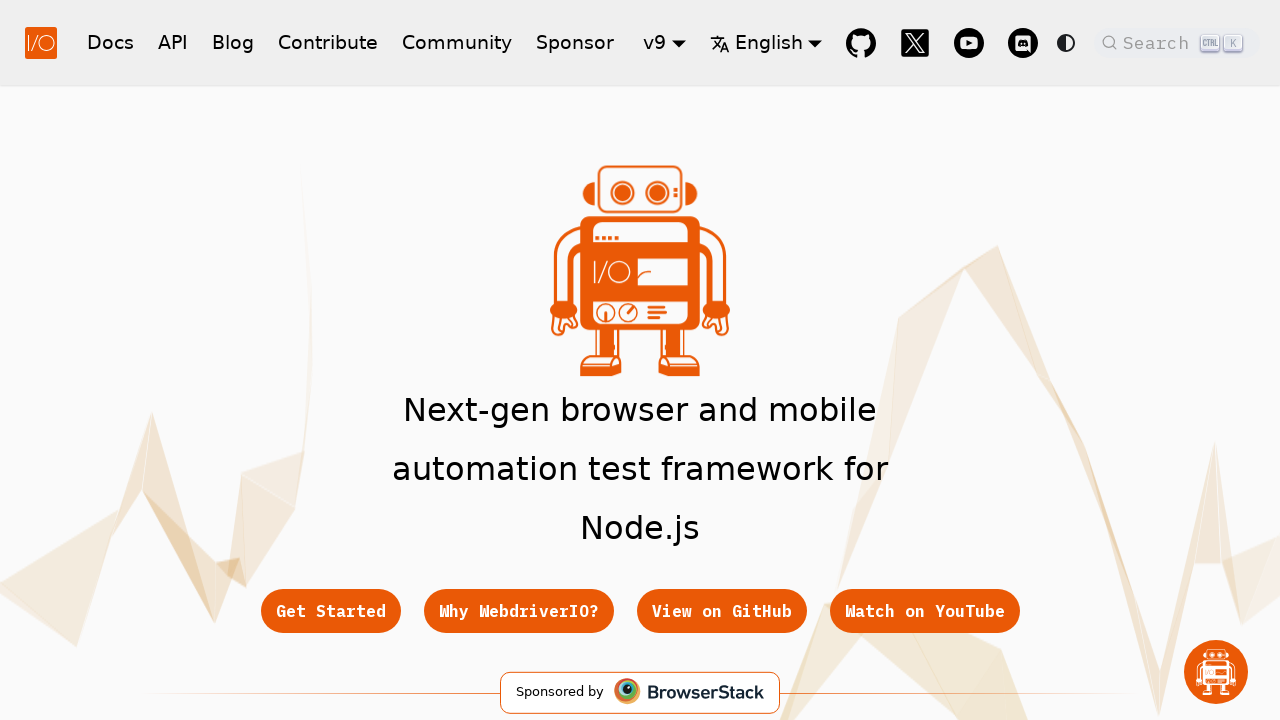

Printed visibility check result: True
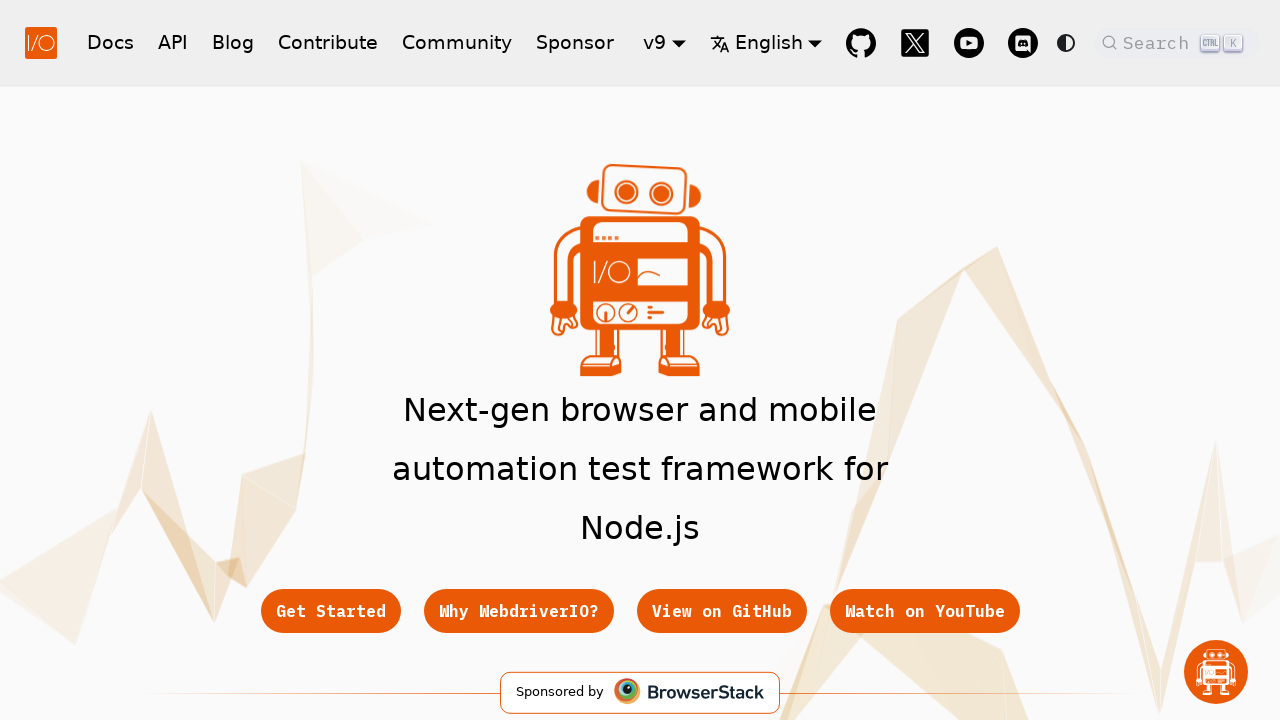

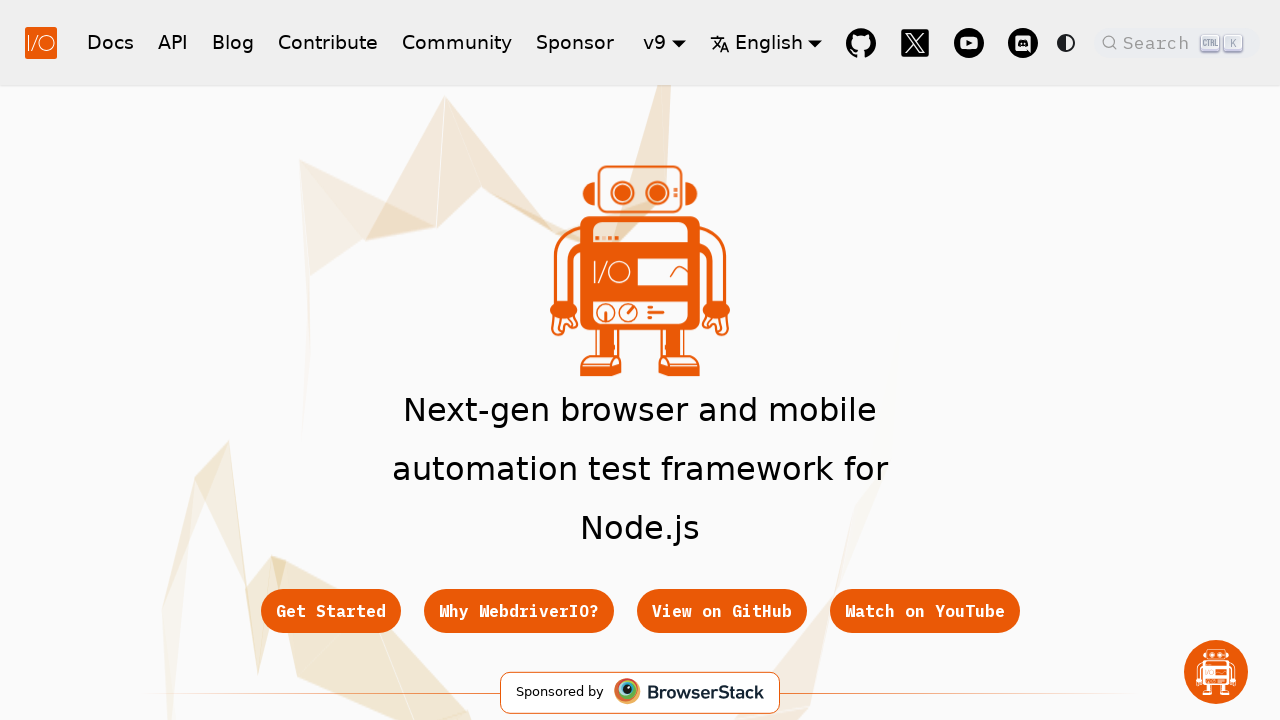